Tests dropdown menu functionality by navigating to the dropdown page and selecting different options from the dropdown

Starting URL: http://the-internet.herokuapp.com

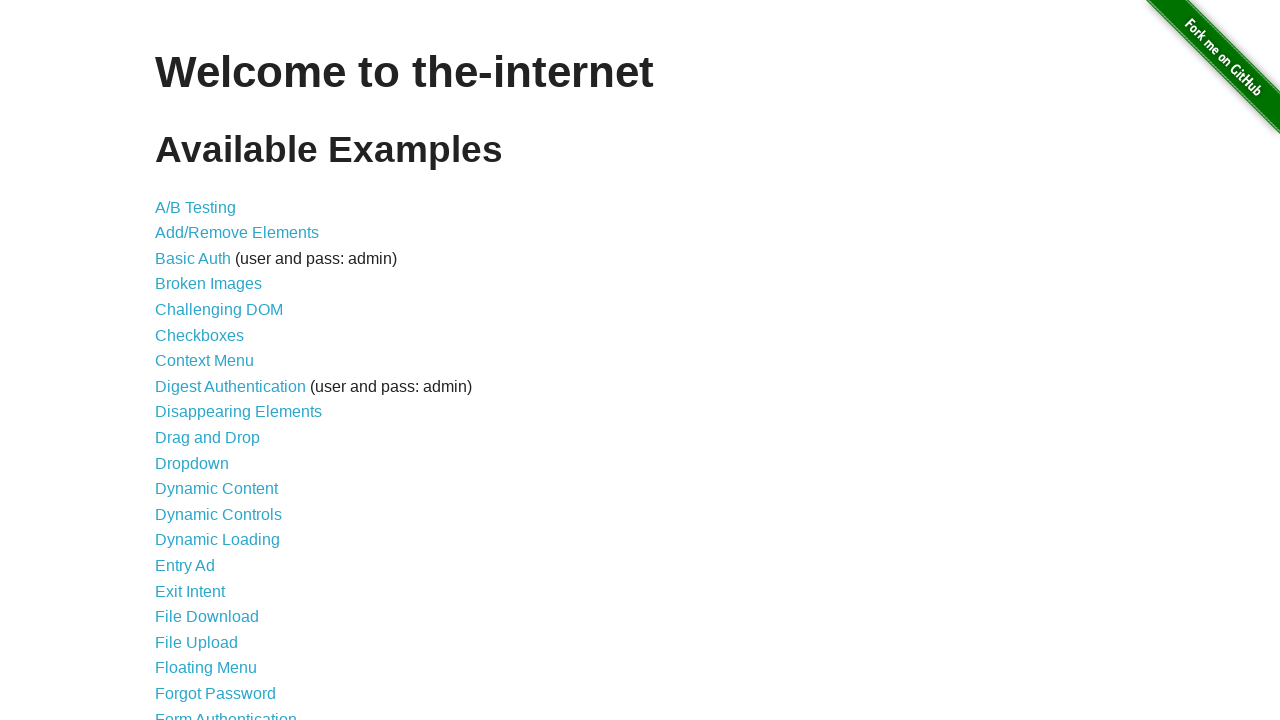

Waited for welcome text header to load
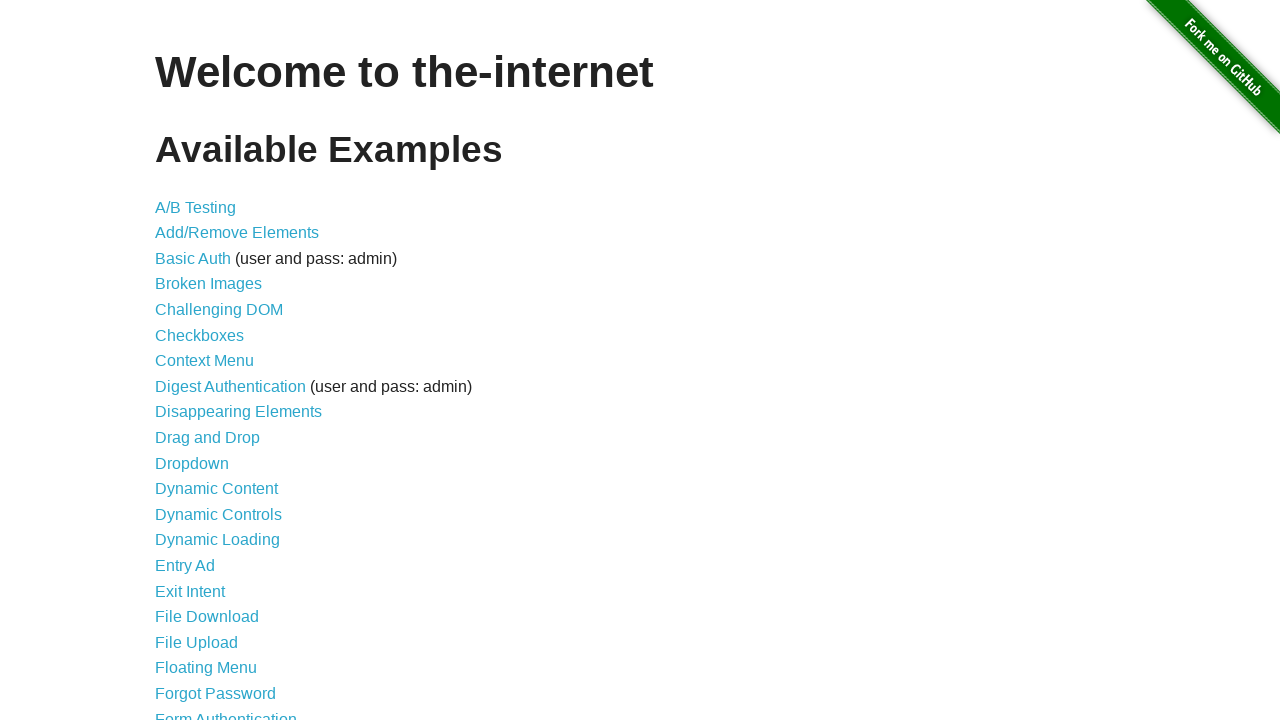

Clicked on Dropdown menu link at (192, 463) on #content li:nth-child(11) a
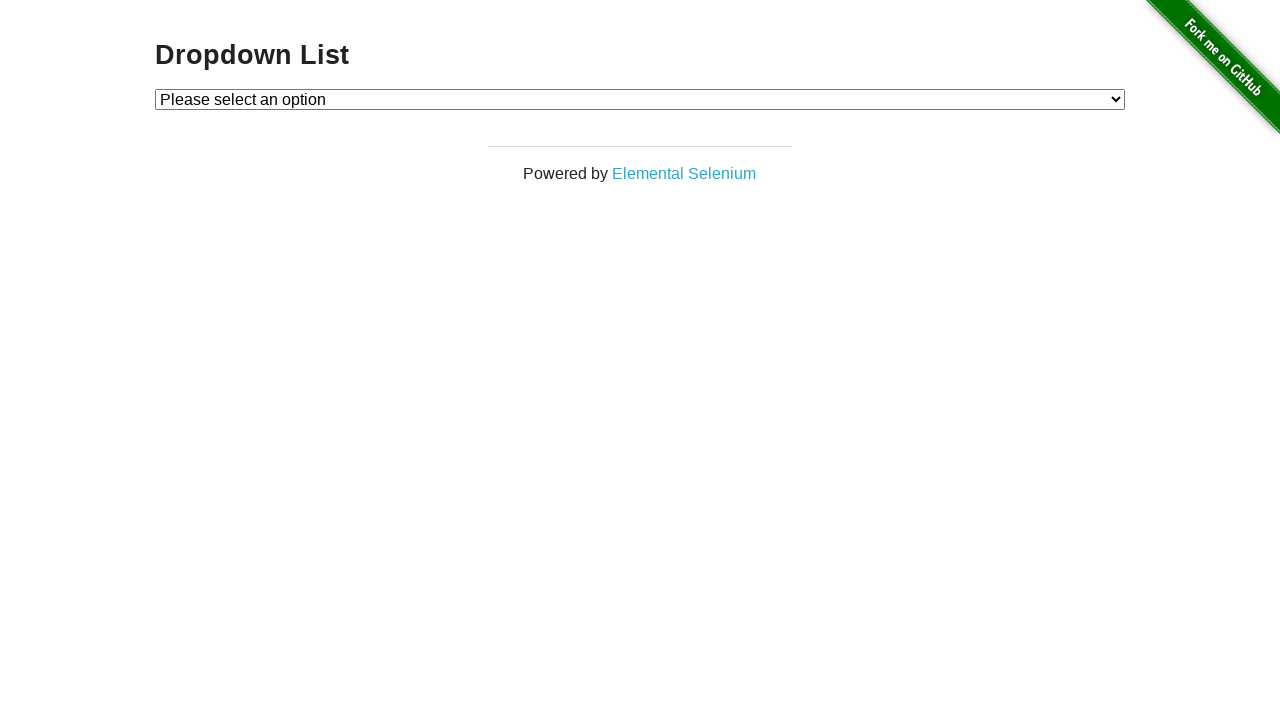

Dropdown page loaded successfully
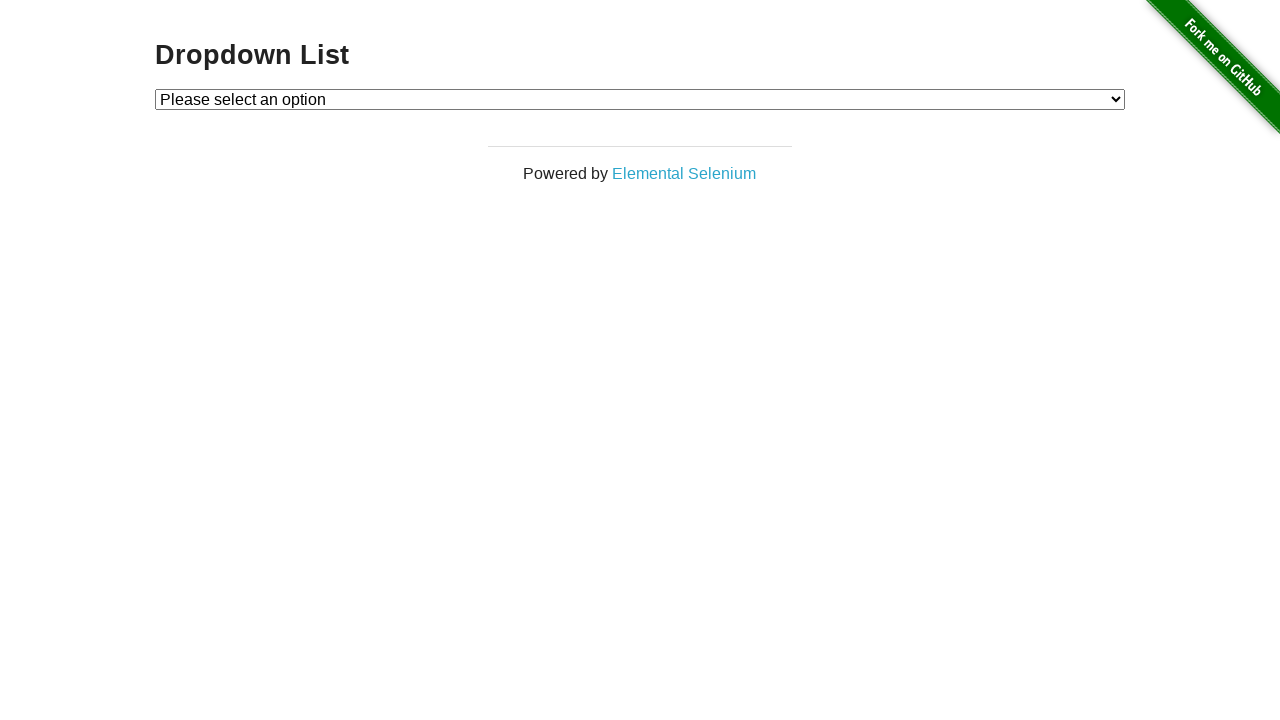

Selected Option 2 from dropdown menu on #dropdown
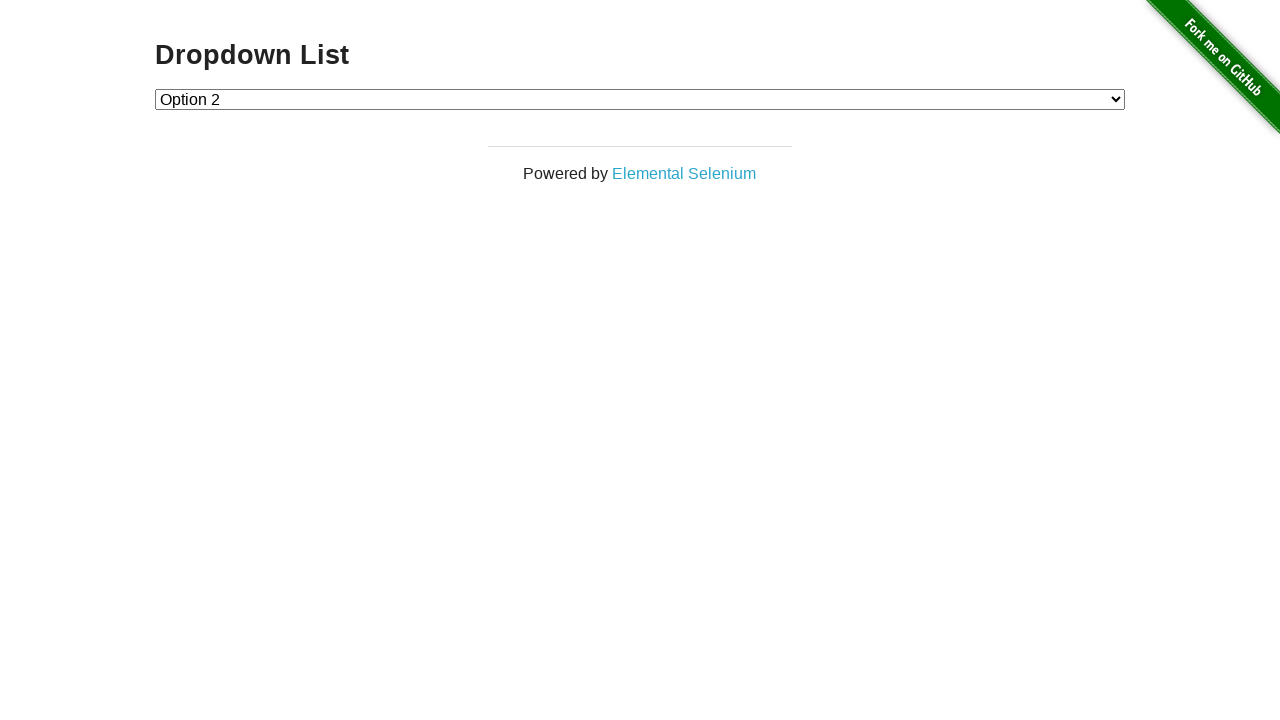

Verified Option 2 is selected in dropdown
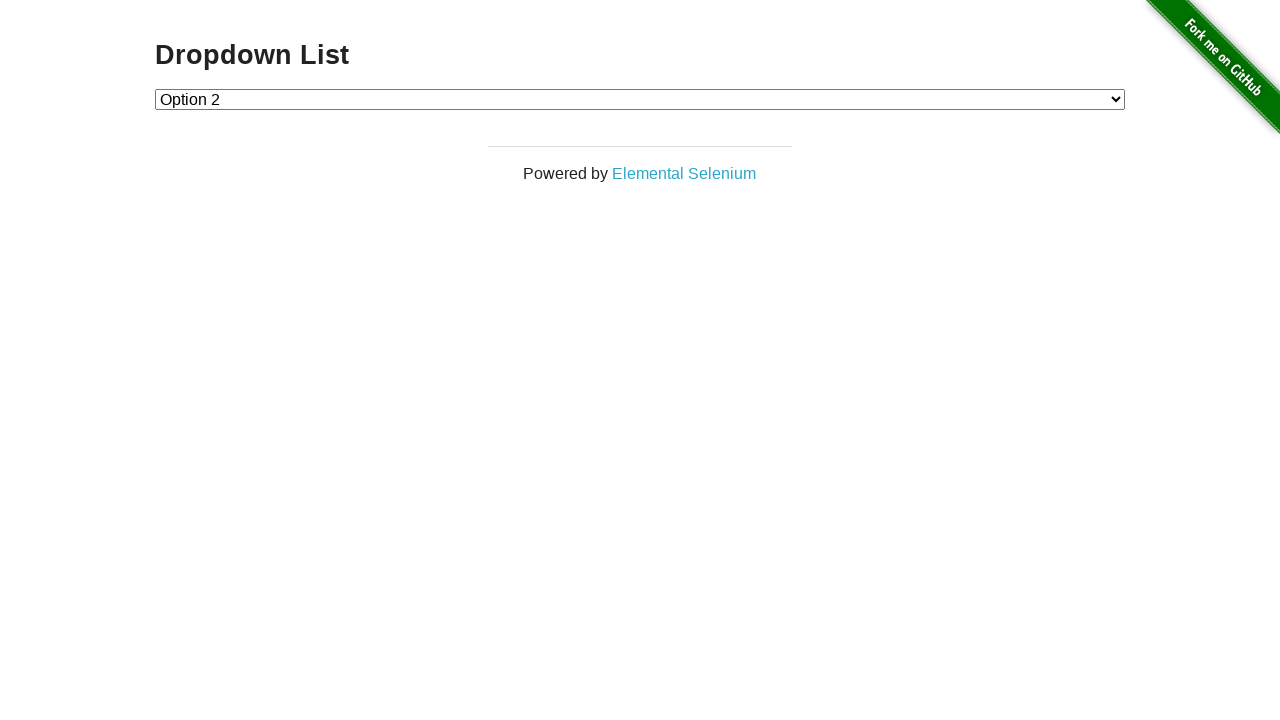

Selected Option 1 from dropdown menu on #dropdown
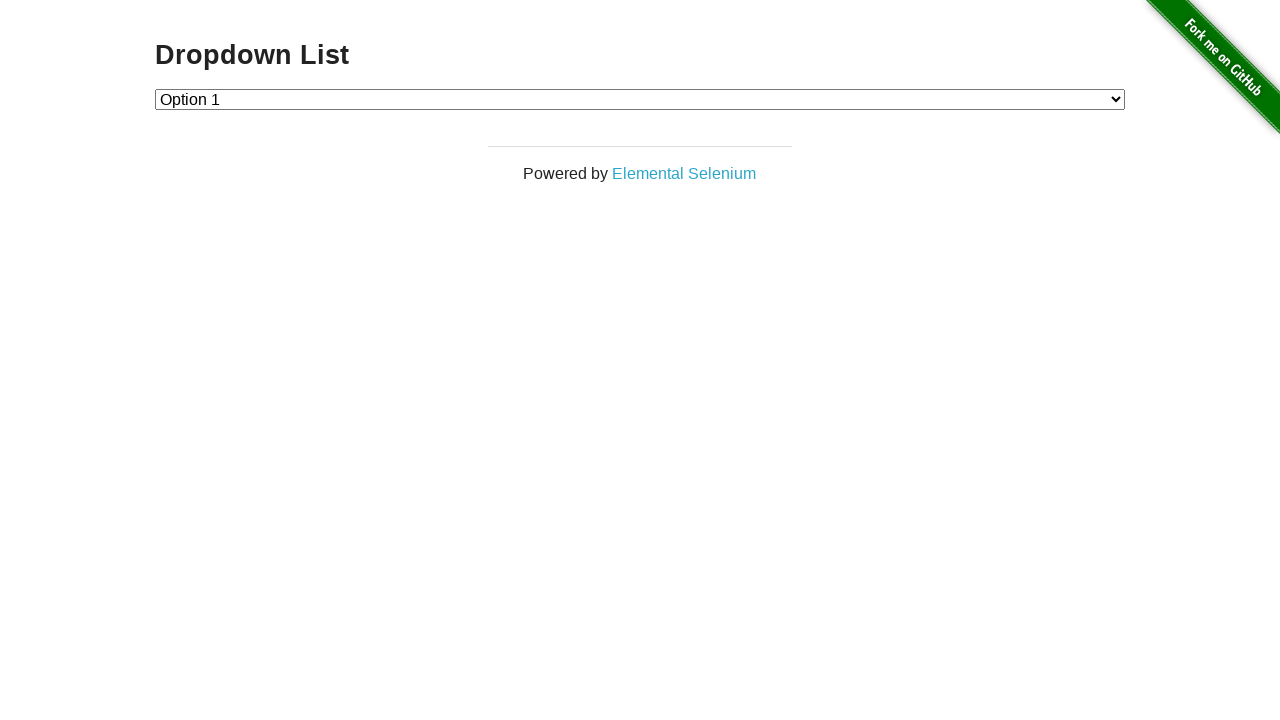

Verified Option 1 is selected in dropdown
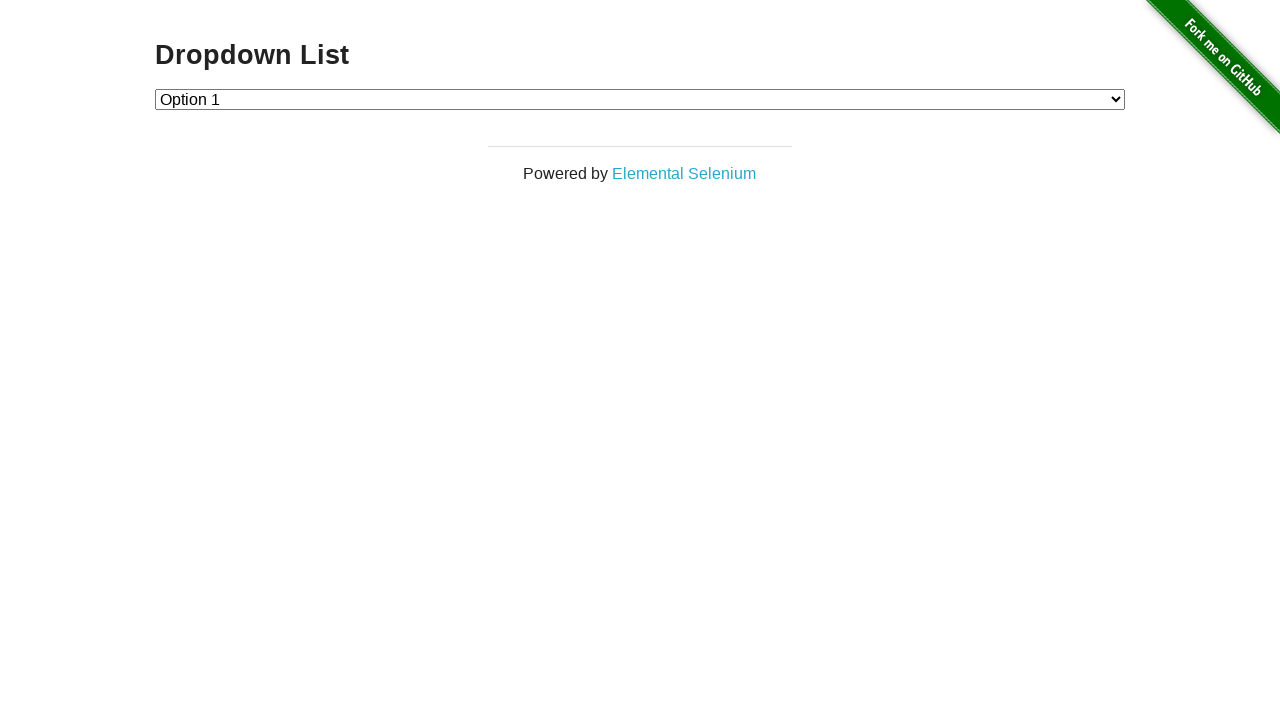

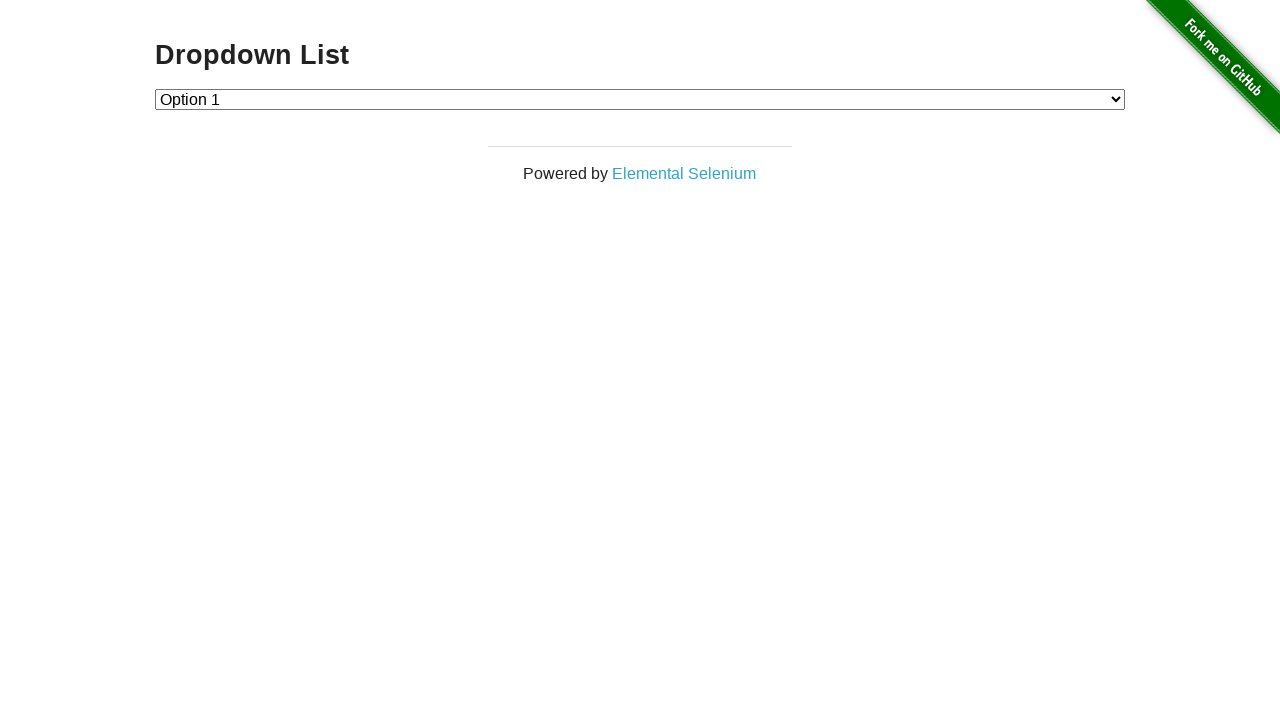